Tests highlighting an element on a page by finding a specific element by ID and applying a visual highlight style using JavaScript execution, then reverting the style after a delay.

Starting URL: http://the-internet.herokuapp.com/large

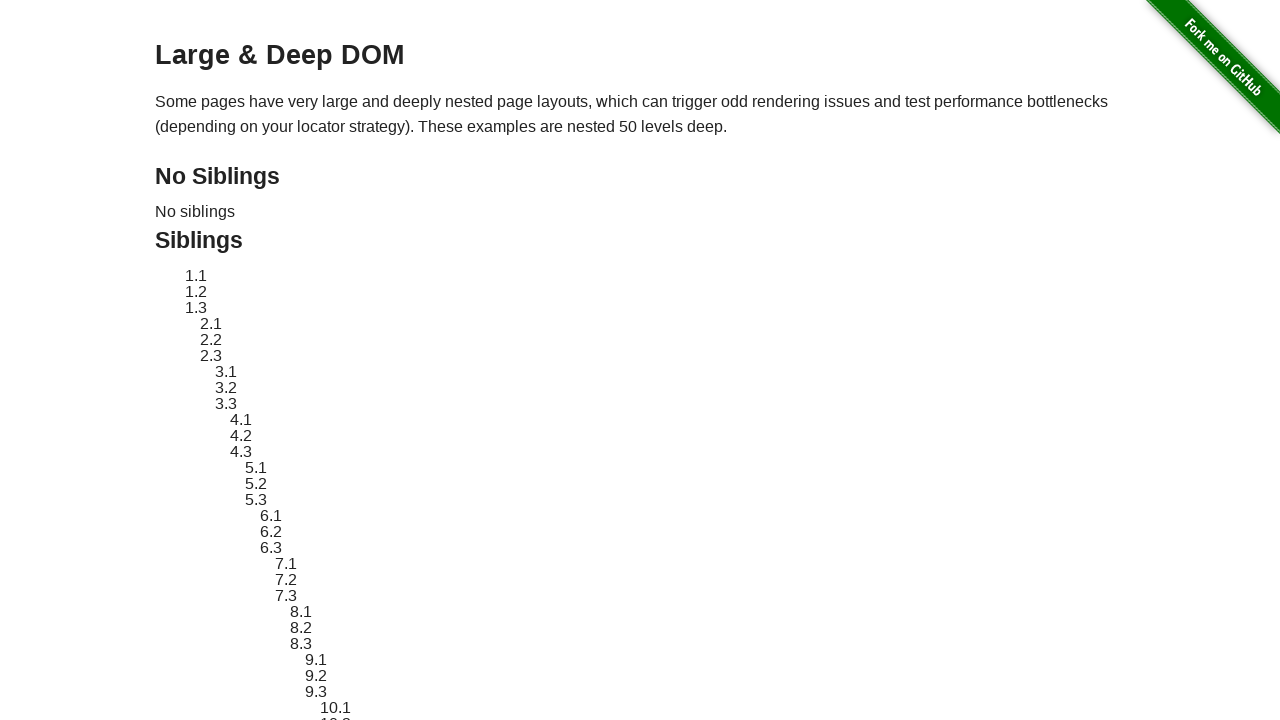

Located target element with ID 'sibling-2.3'
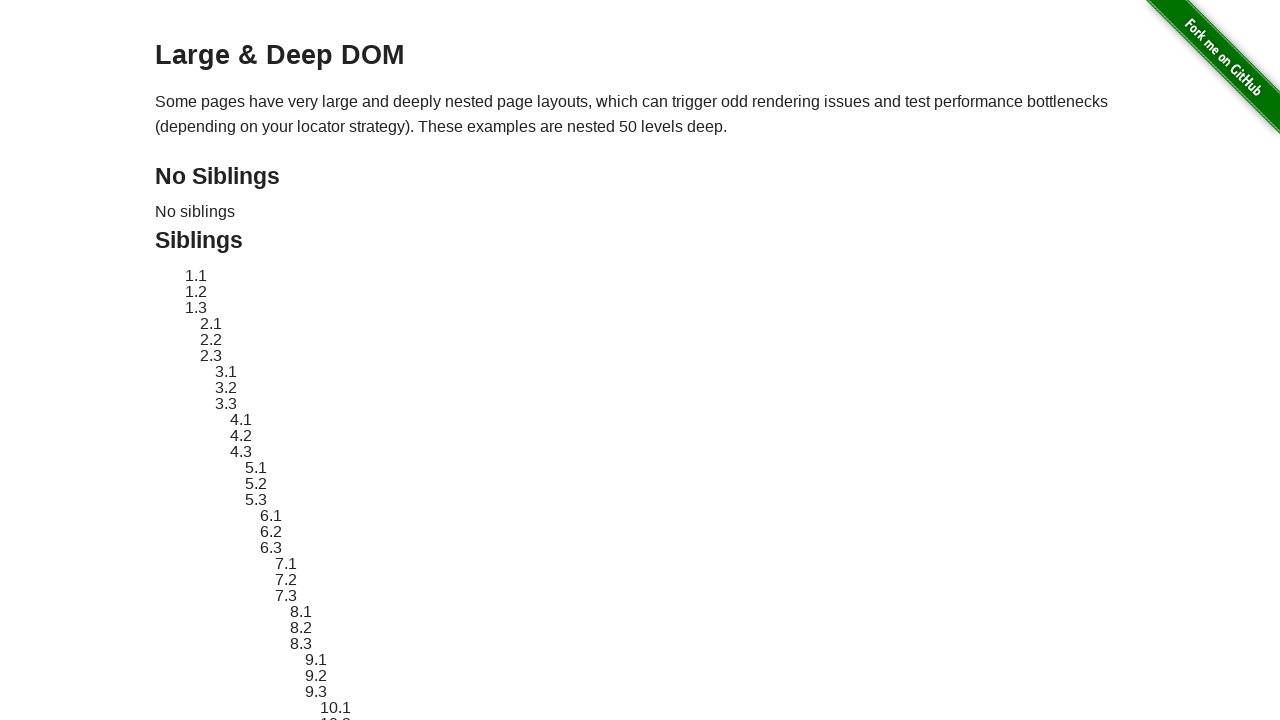

Target element became visible
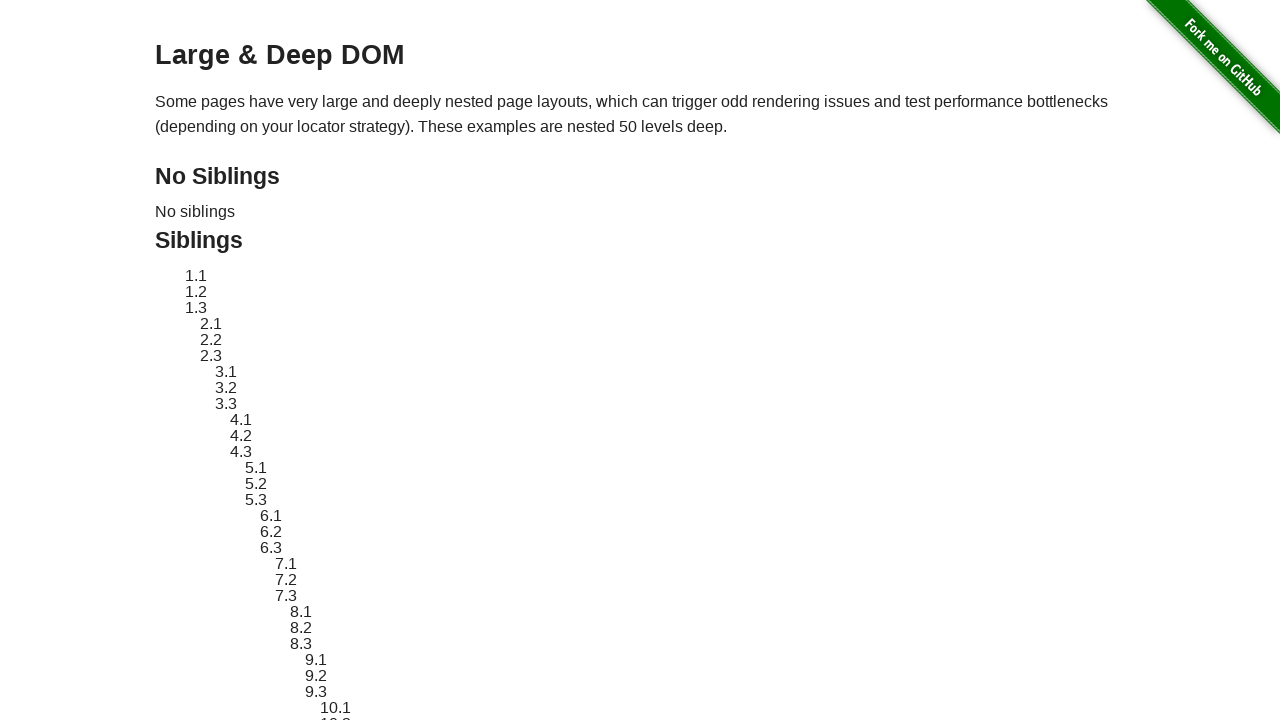

Applied red dashed border highlight to target element
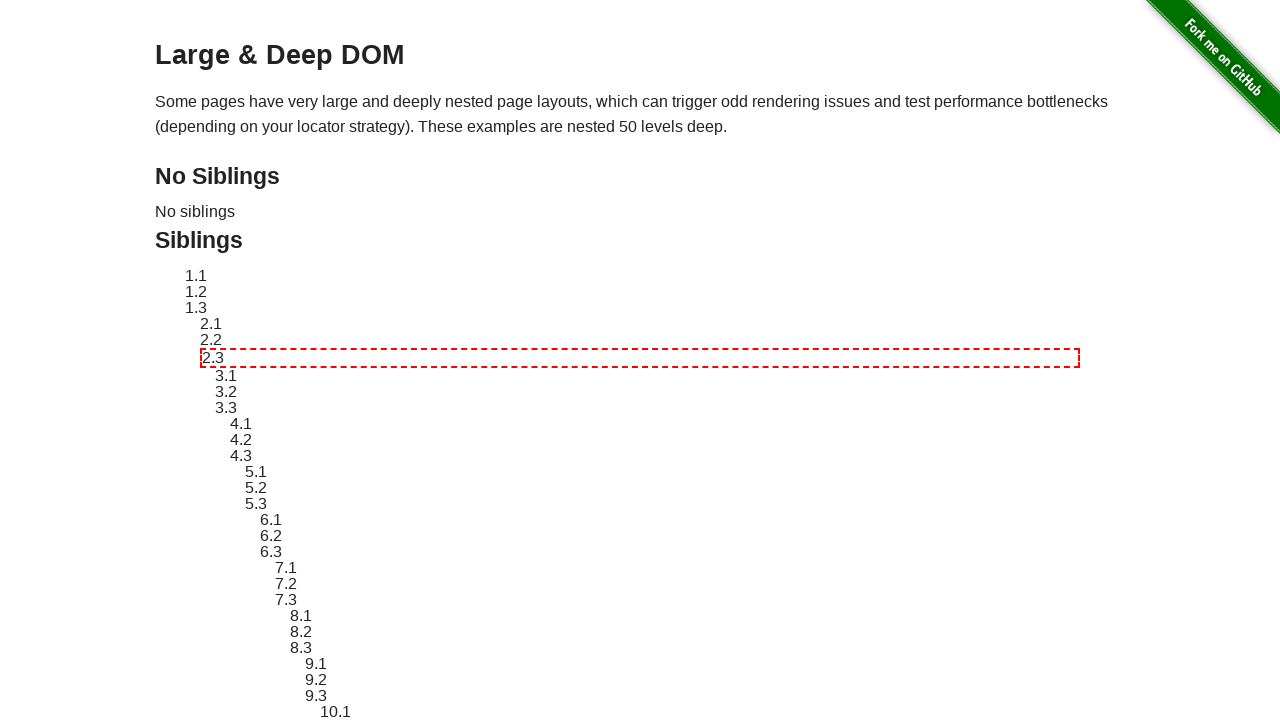

Waited 3 seconds to observe the highlight
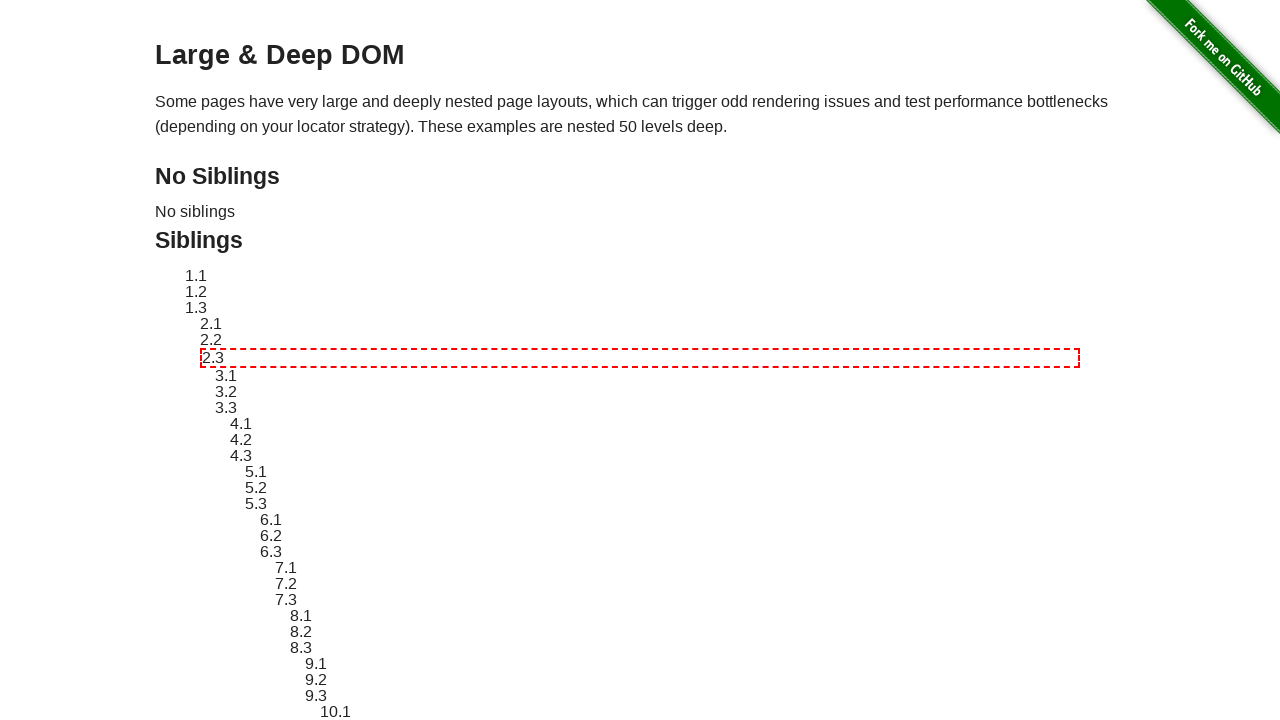

Reverted element styling back to original
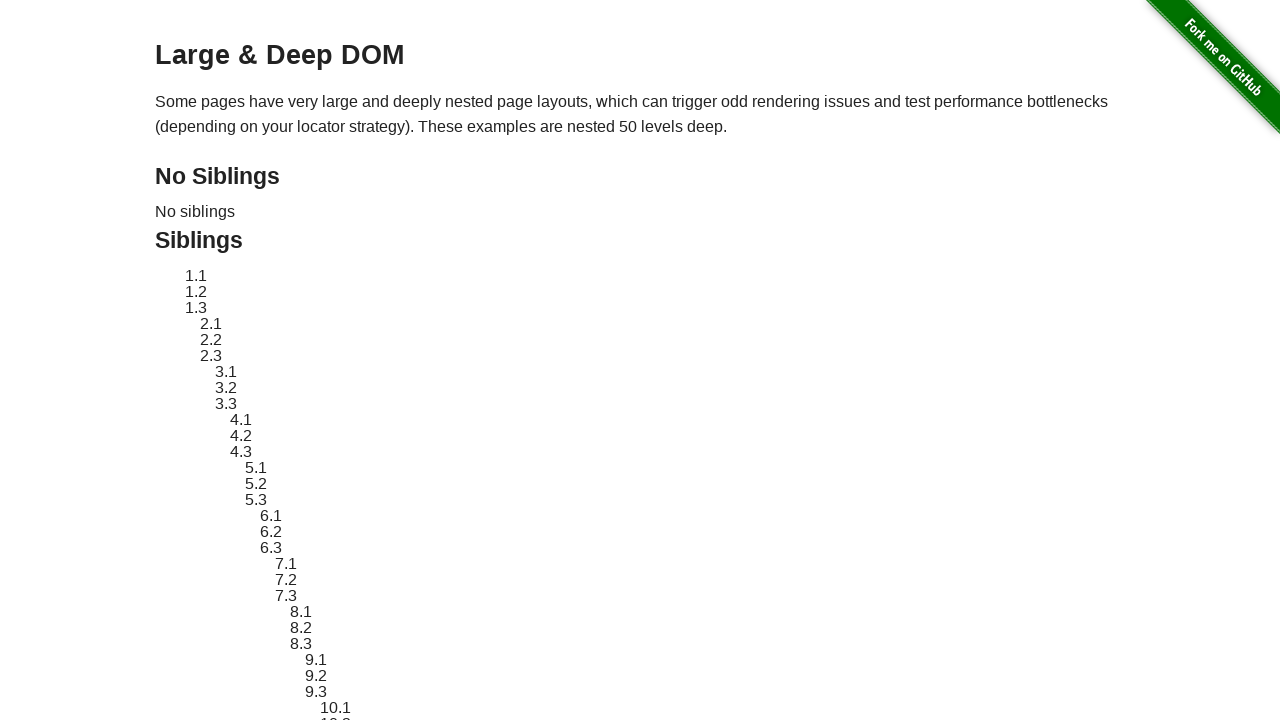

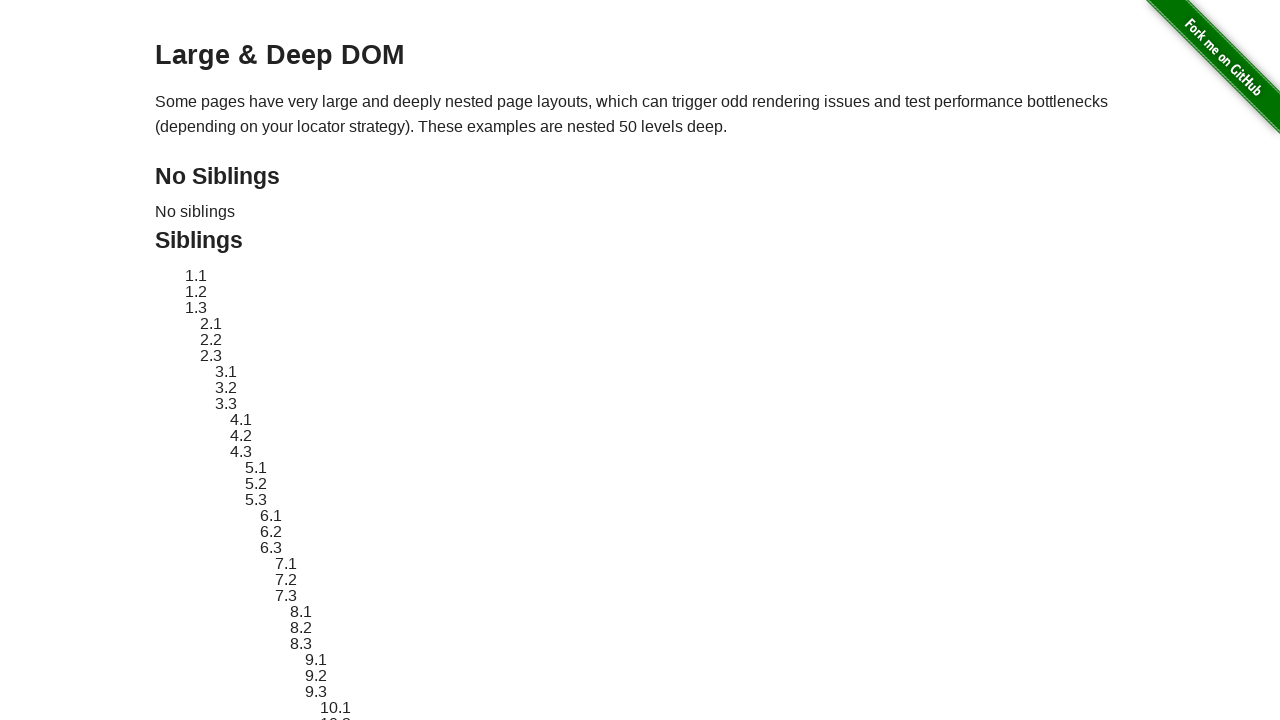